Opens GoDaddy website and validates the page title, URL, and page source content

Starting URL: https://www.godaddy.com/

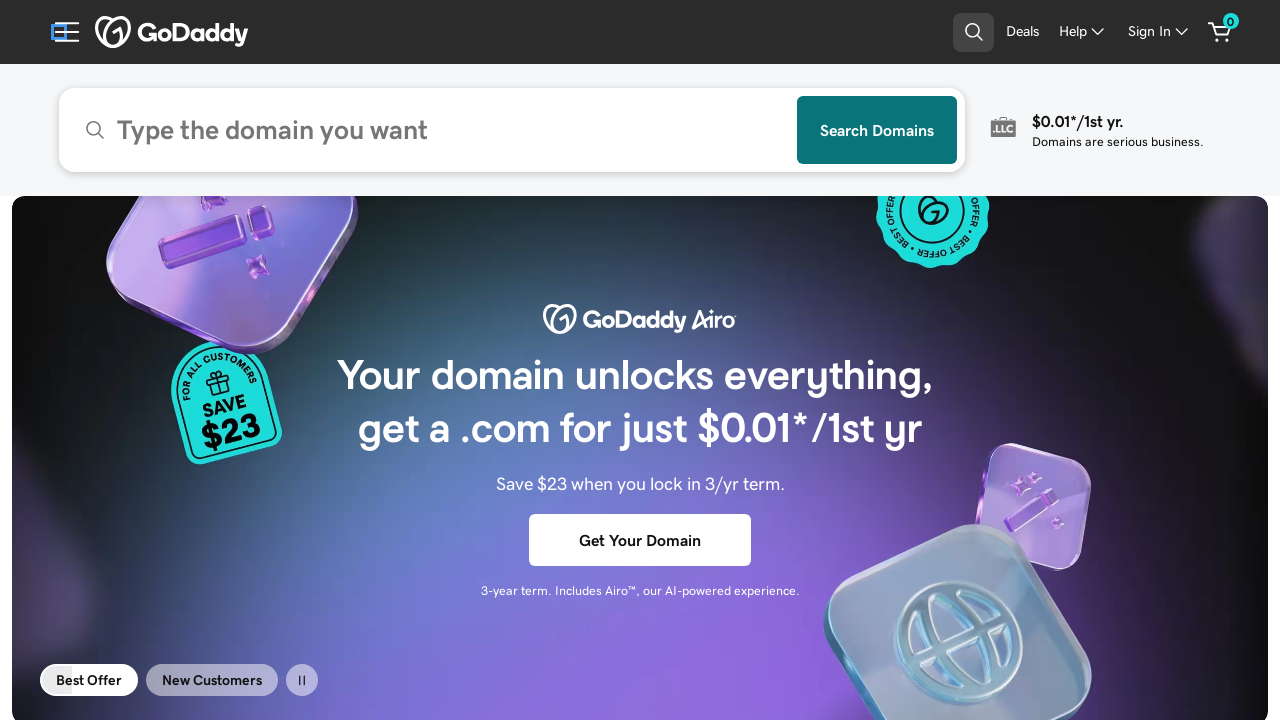

Retrieved page title
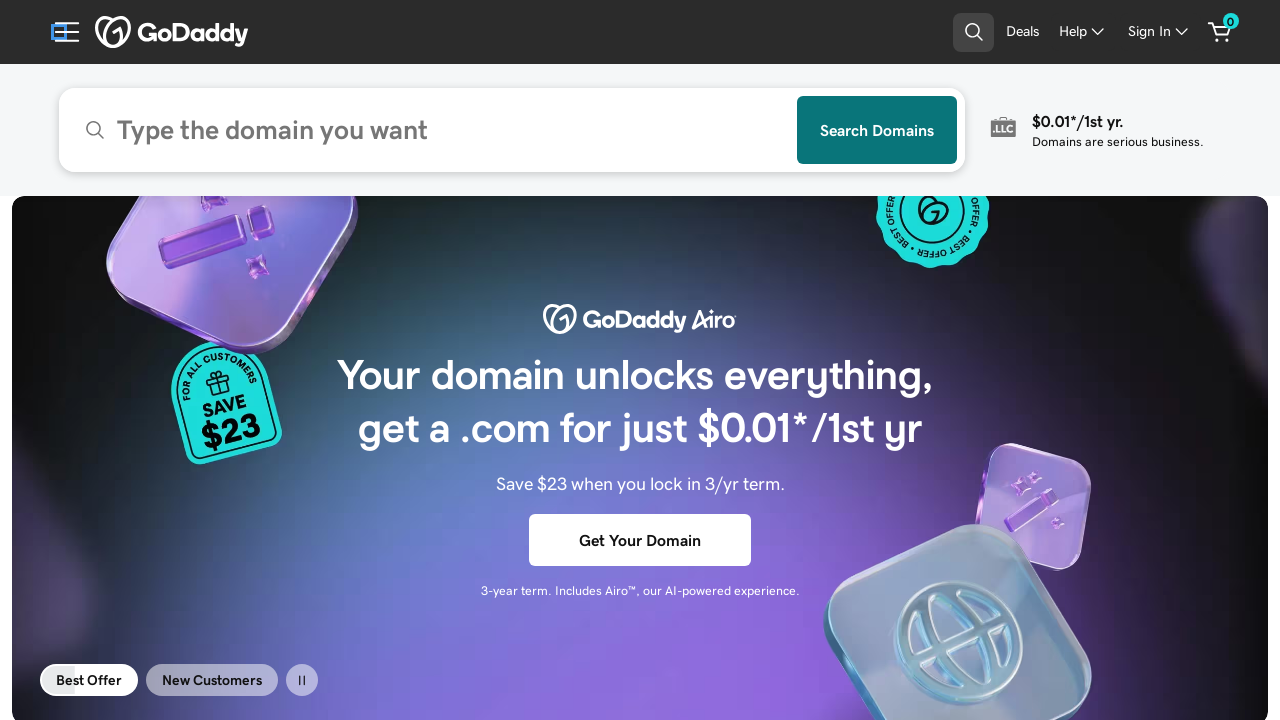

Retrieved current URL
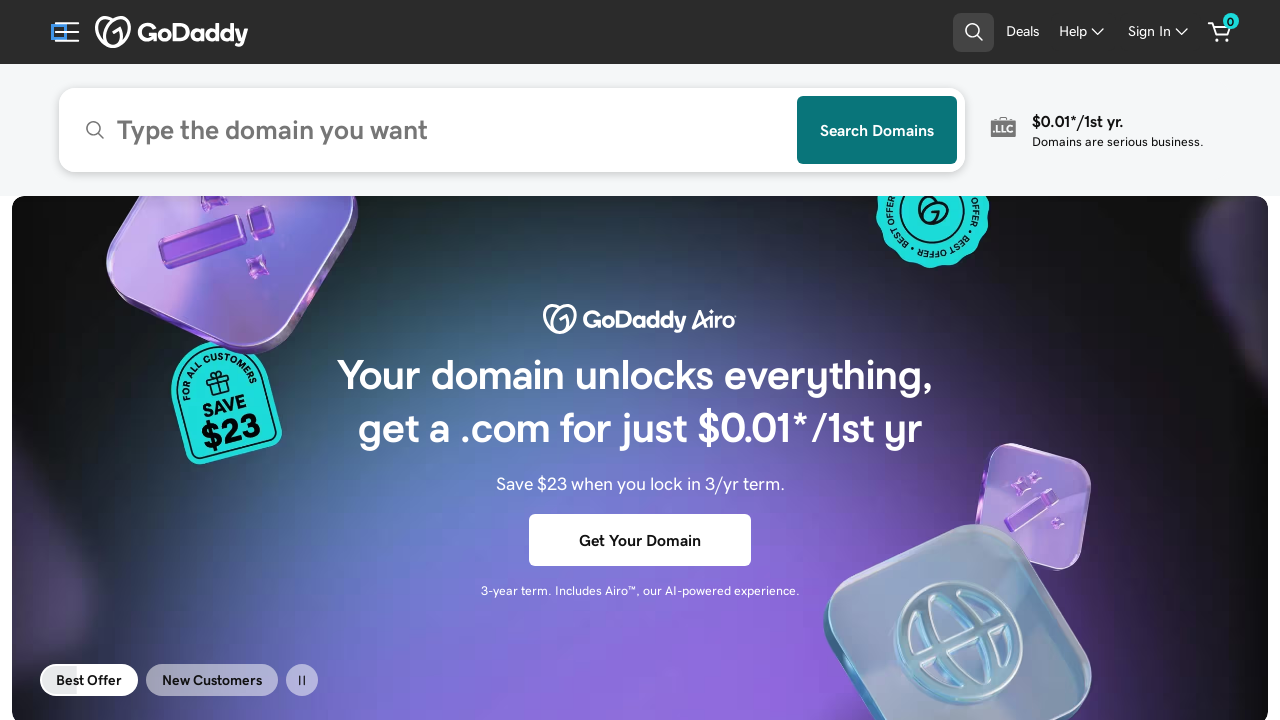

Retrieved page source content
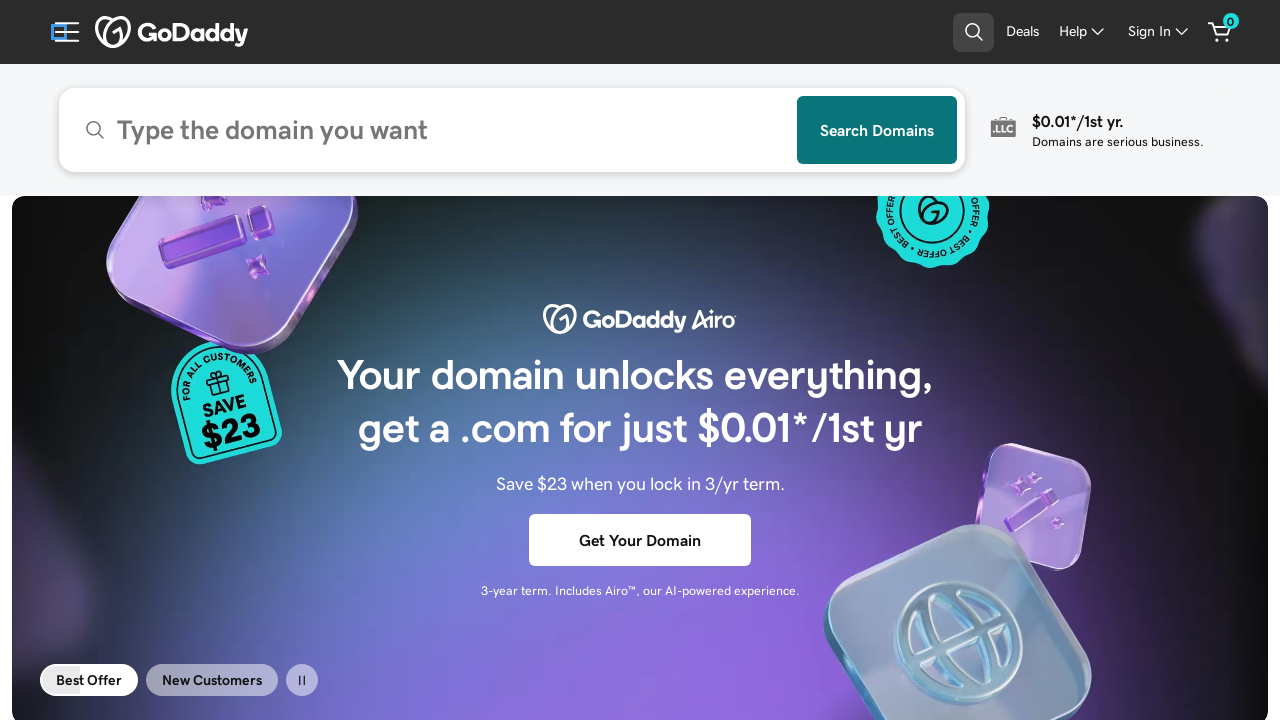

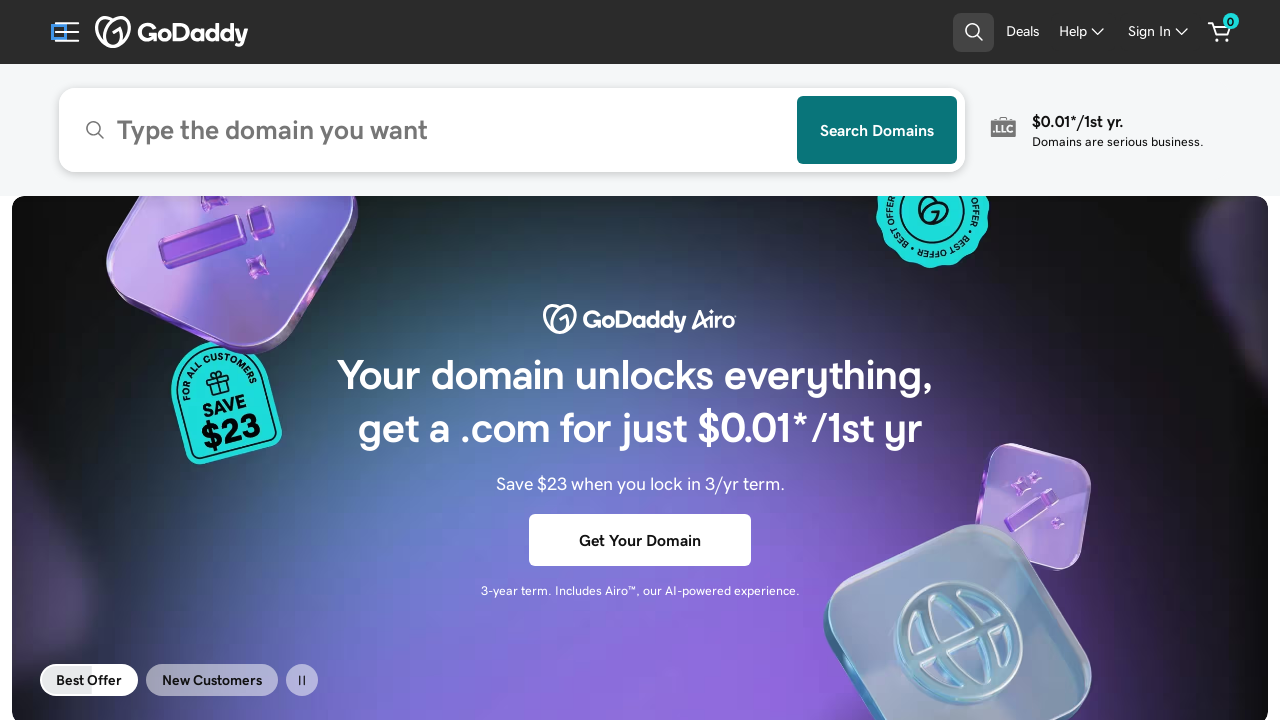